Tests various click operations including double-click and right-click actions on a webpage, handling alerts that appear after the double-click

Starting URL: https://www.automationtestinginsider.com/2019/08/textarea-textarea-element-defines-multi.html

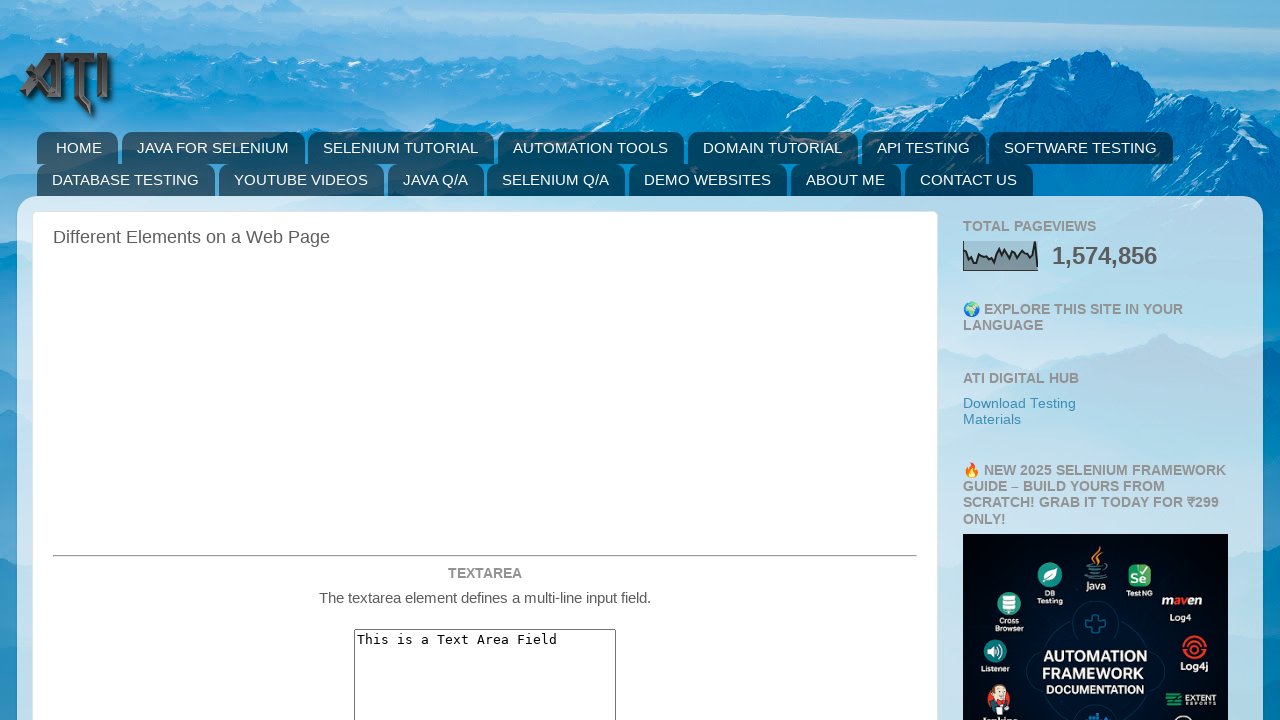

Scrolled down 3500 pixels to reach click buttons
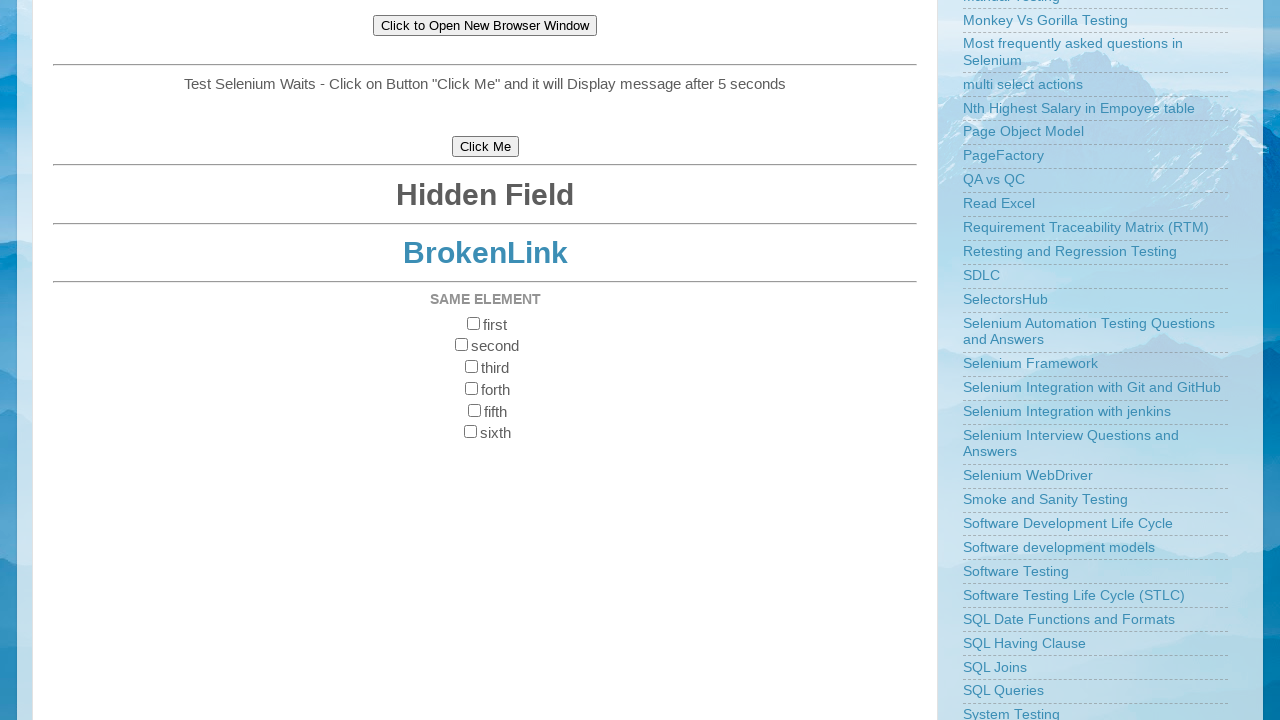

Double-clicked the double-click button at (485, 360) on #doubleClickBtn
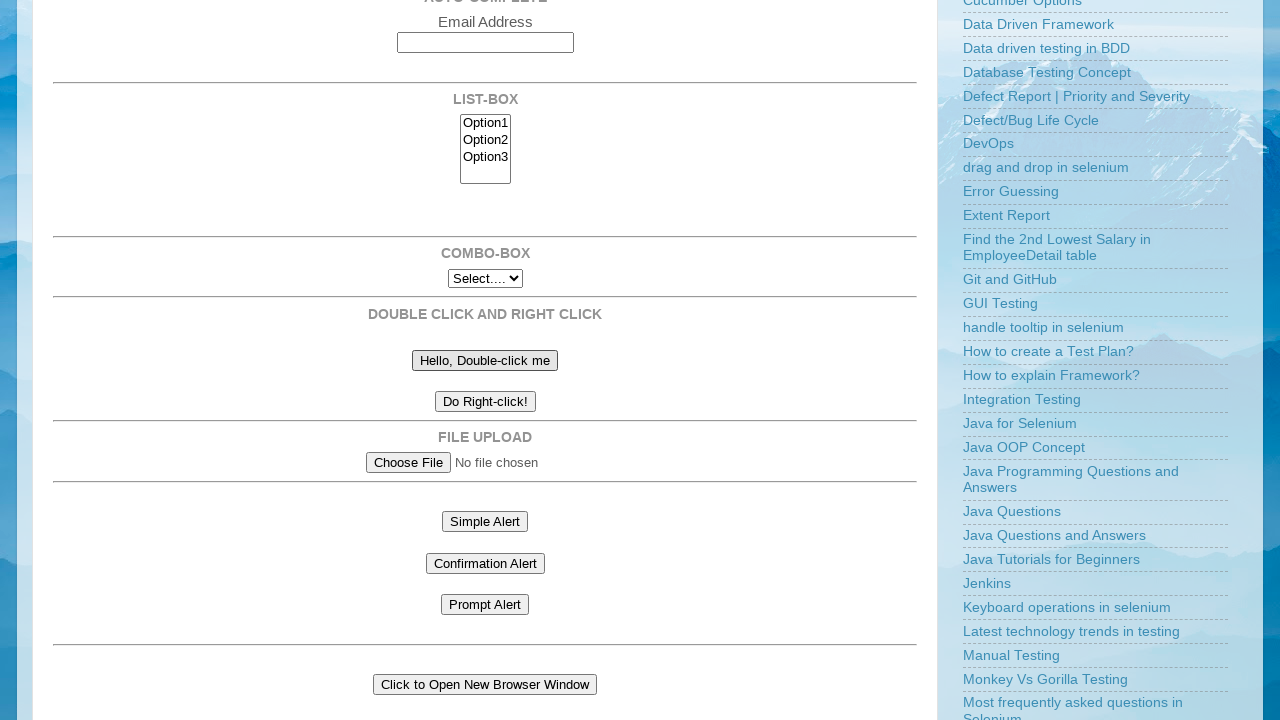

Set up dialog handler to accept alerts
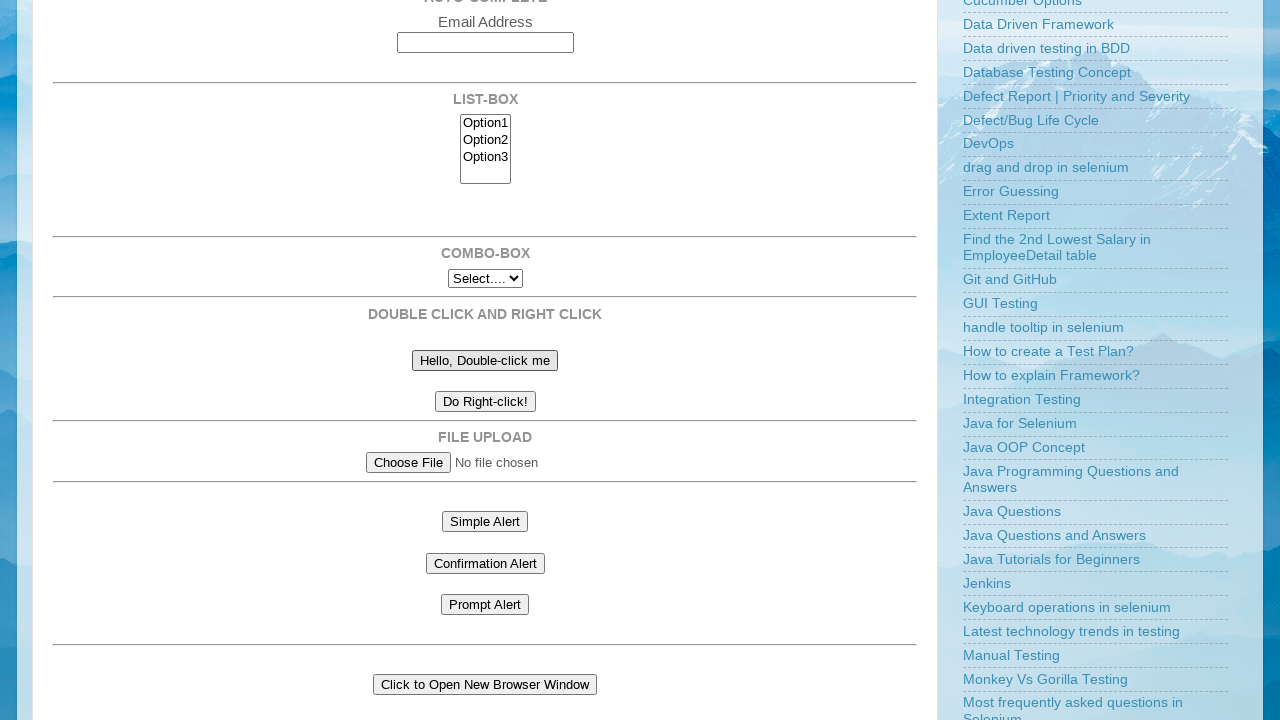

Right-clicked the right-click button at (485, 402) on #rightClickBtn
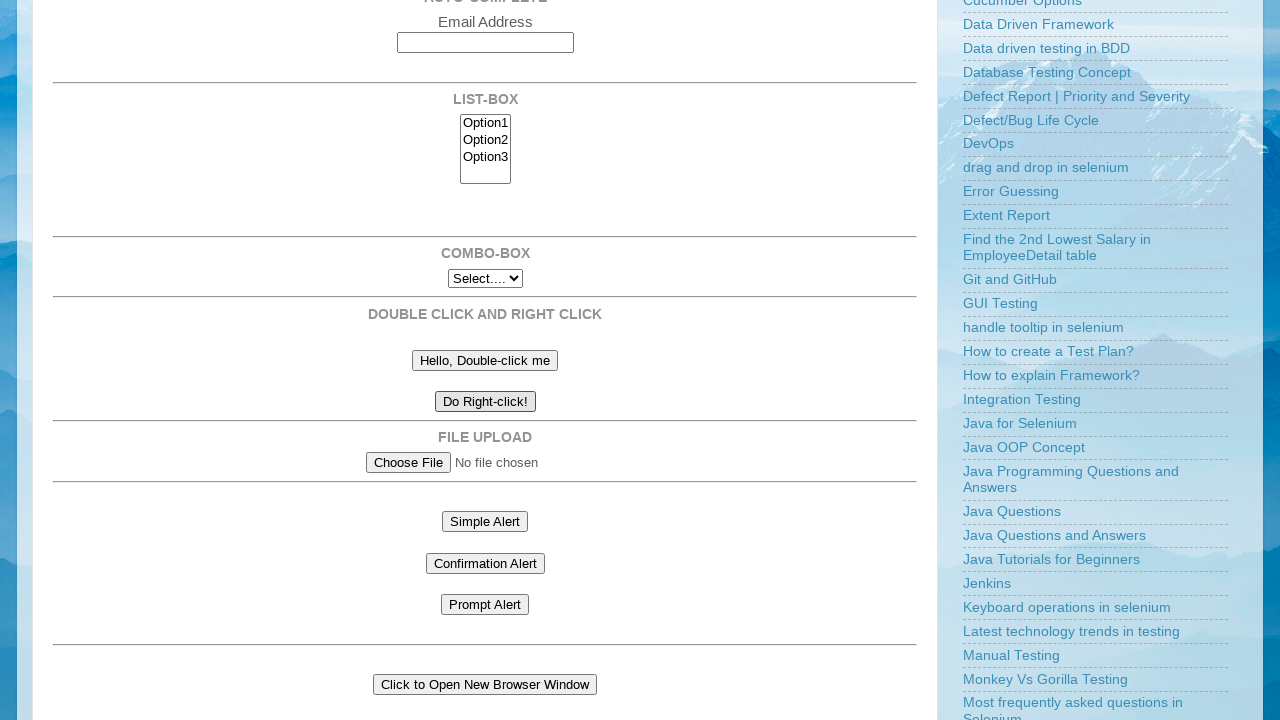

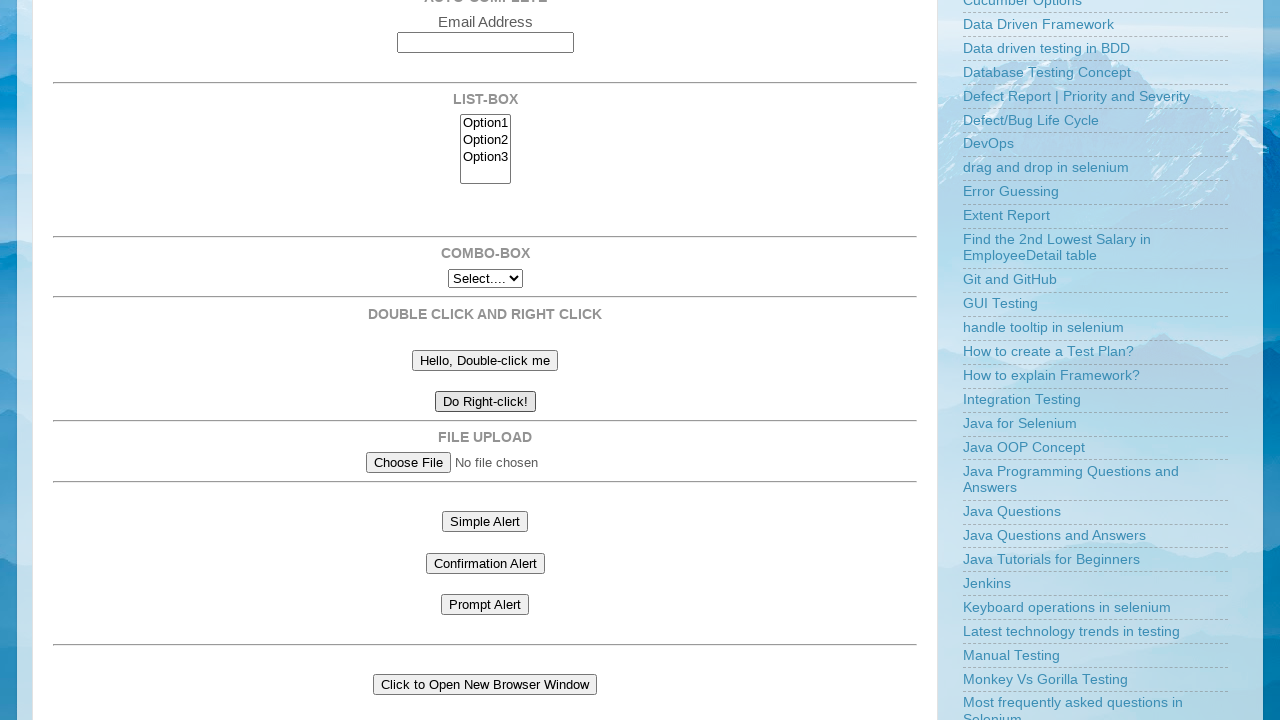